Navigates to a YouTube video and uses keyboard shortcuts to play the video (pressing 'k') and enter fullscreen mode (pressing 'f'), then waits for the video to play for a specified duration.

Starting URL: https://www.youtube.com/watch?v=NaiCfIcutbM

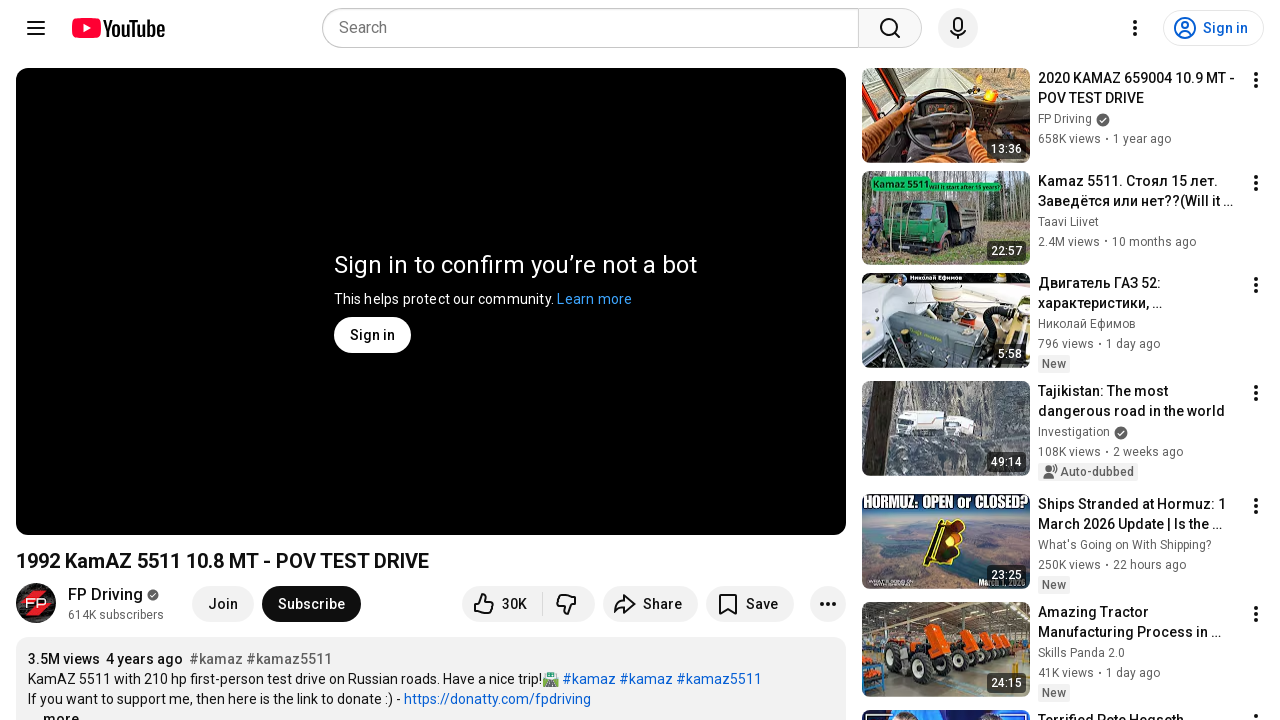

Navigated to YouTube video
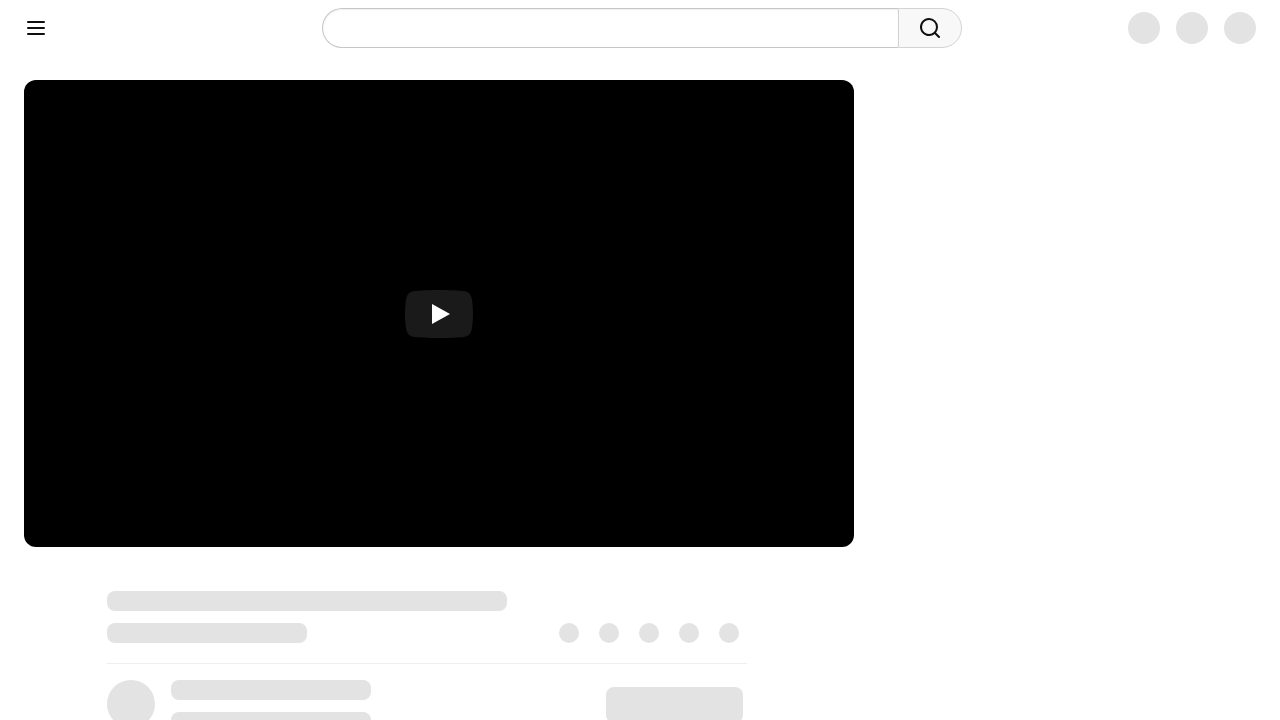

Waited 3 seconds for page to load
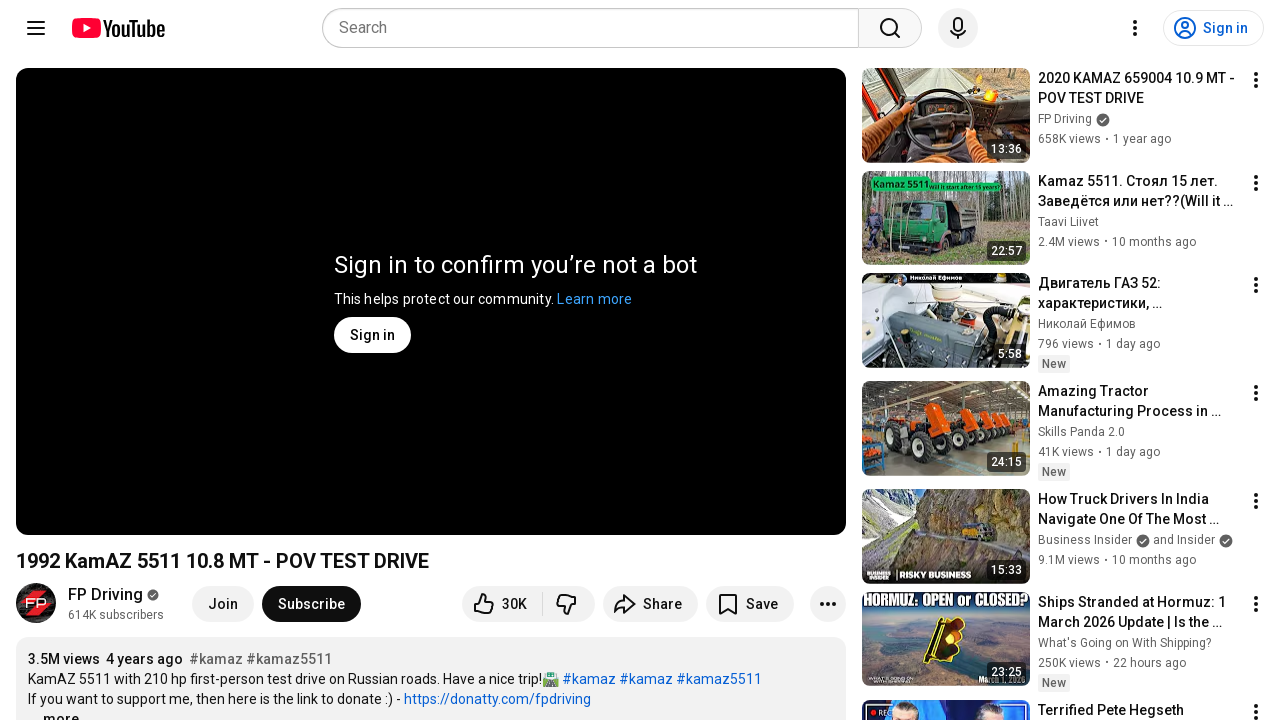

Pressed Tab to focus on video player area
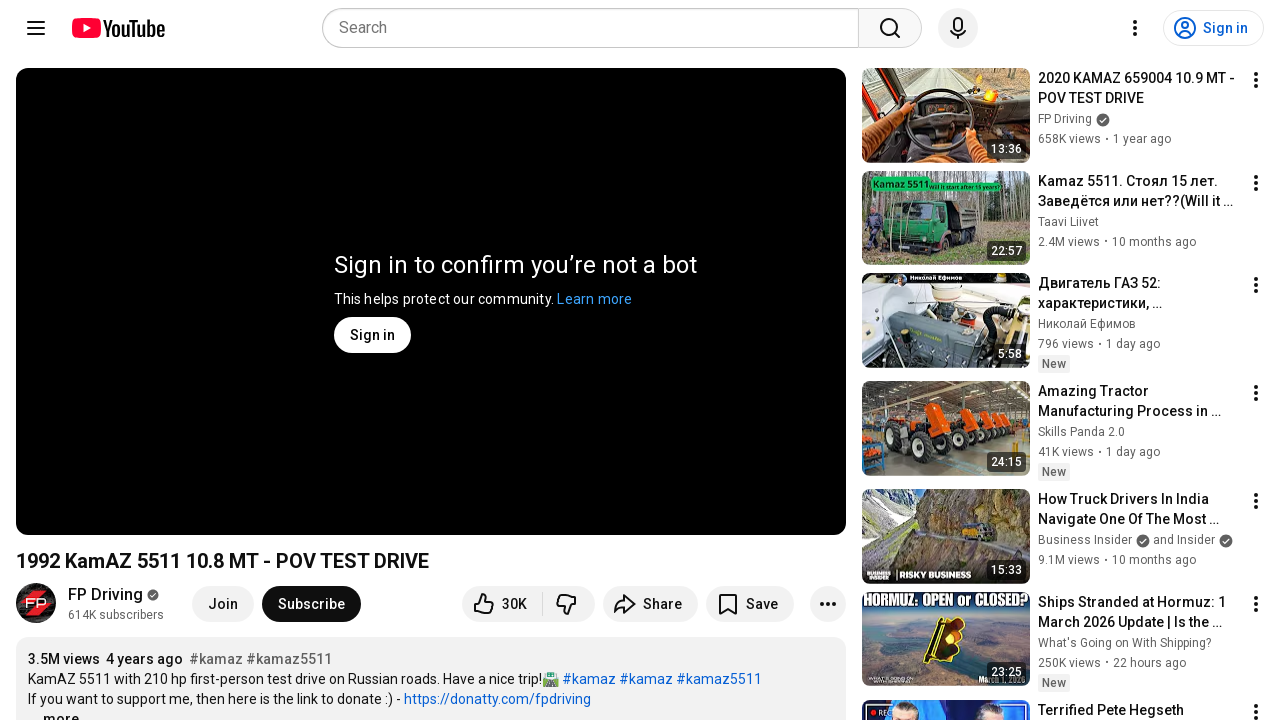

Waited 1 second for focus to be applied
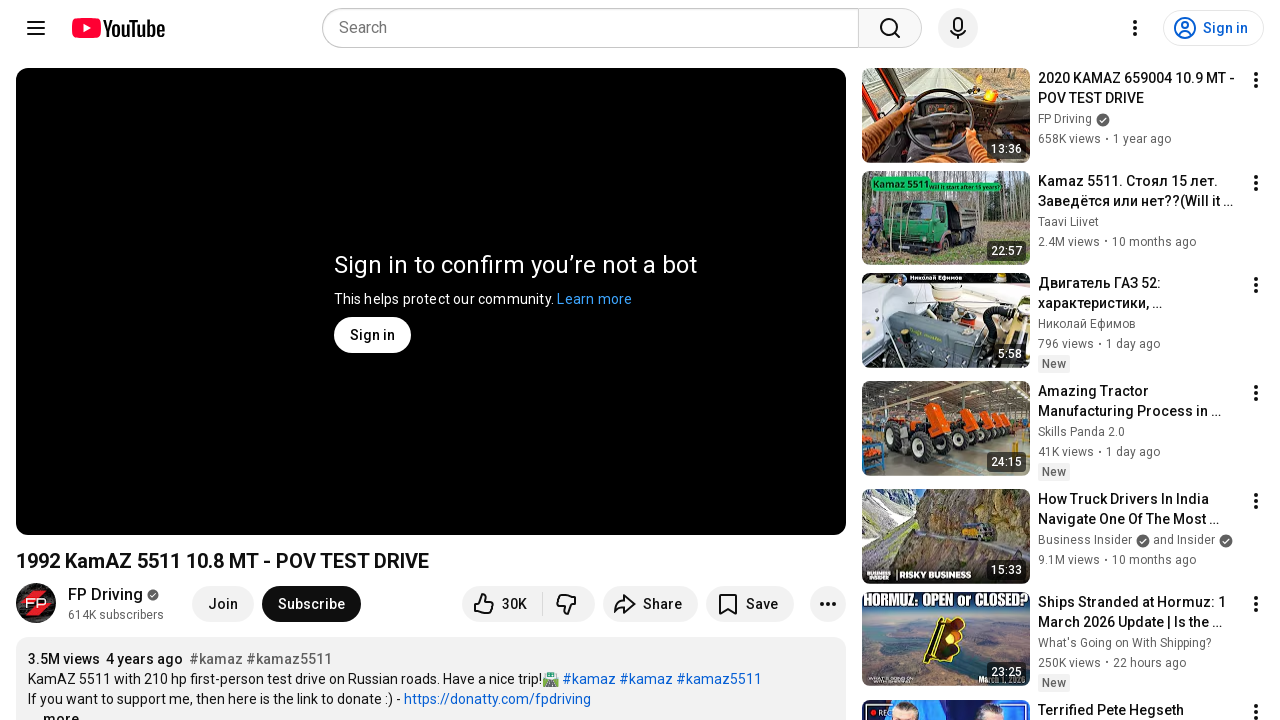

Pressed 'k' to play the video
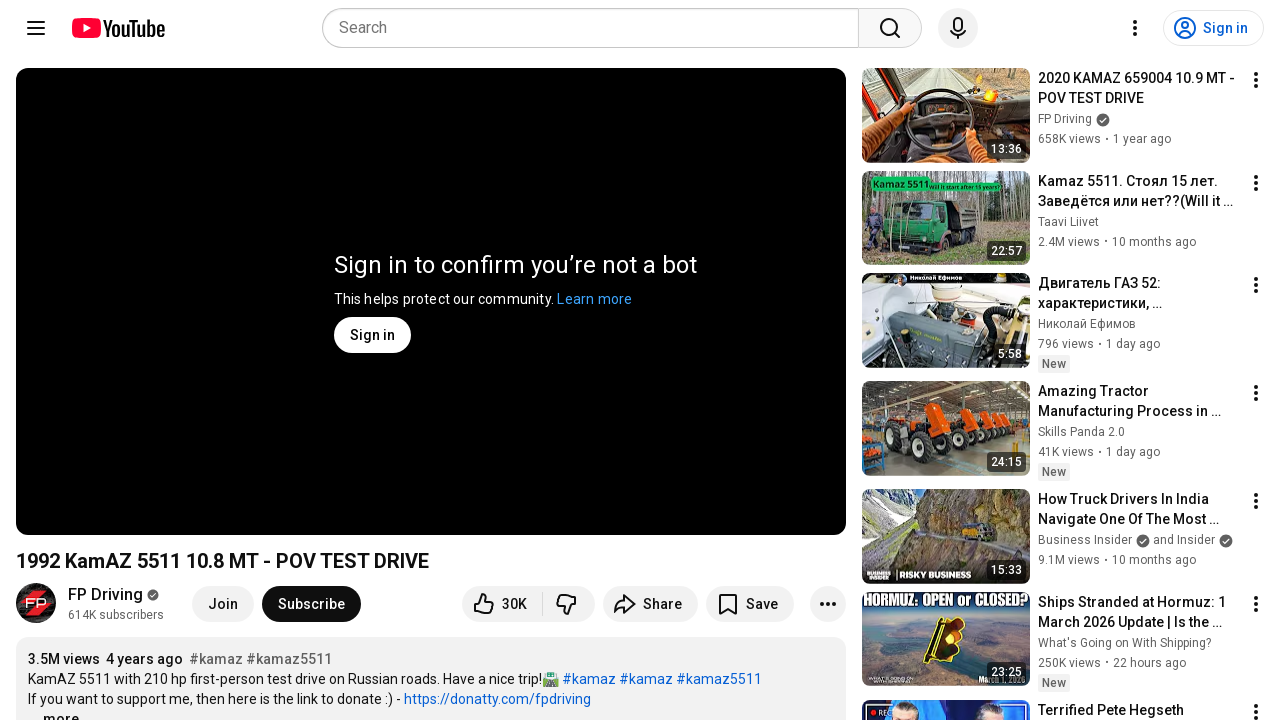

Waited 1 second for video to start playing
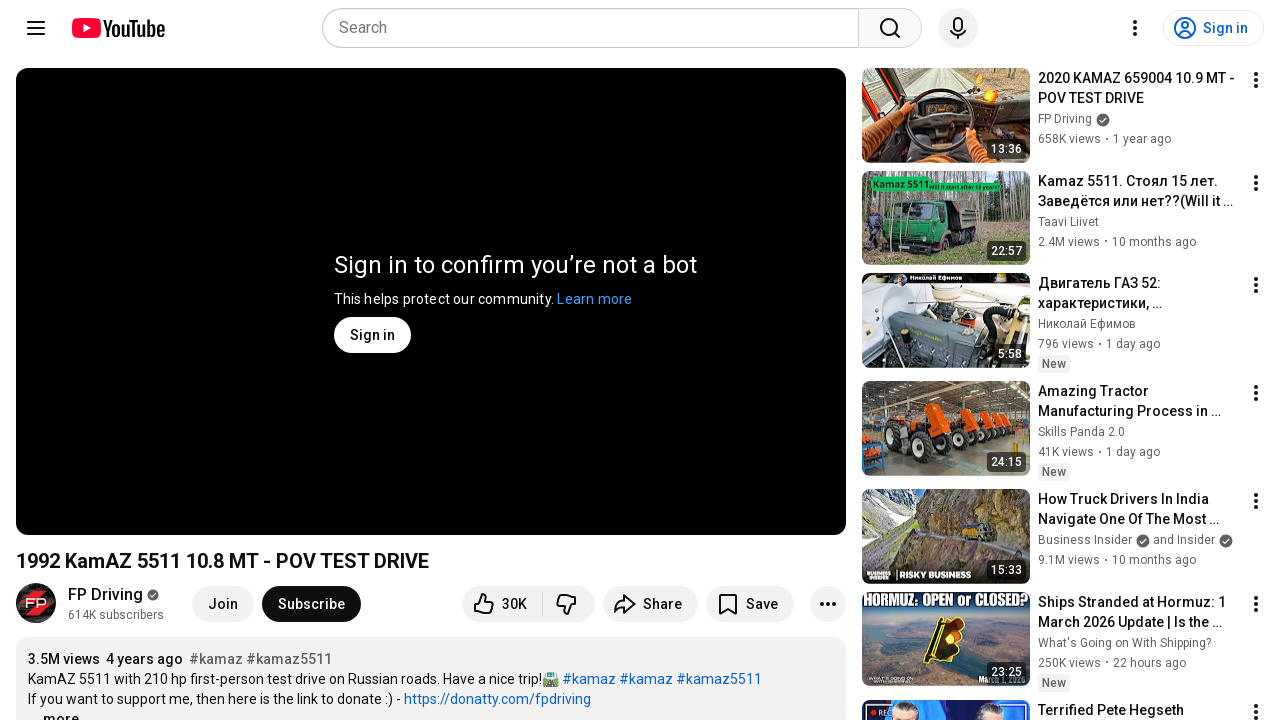

Pressed 'f' to enter fullscreen mode
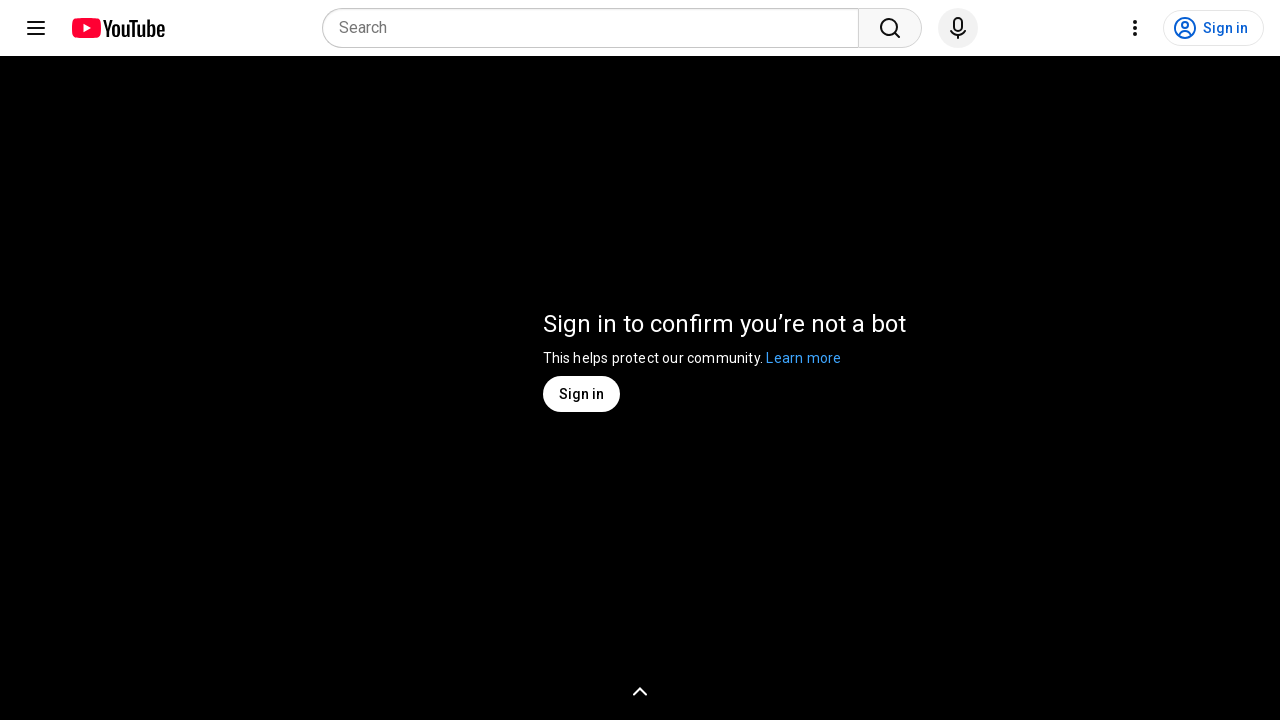

Waited 10 seconds for video to play in fullscreen
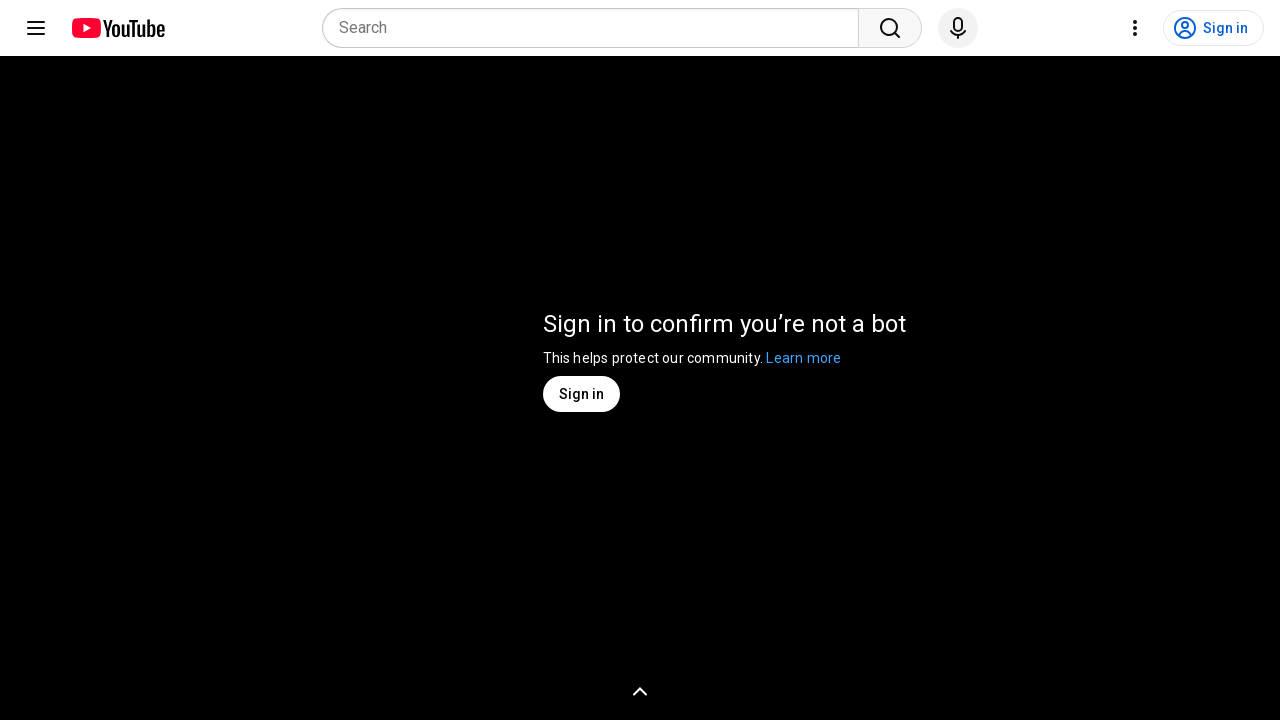

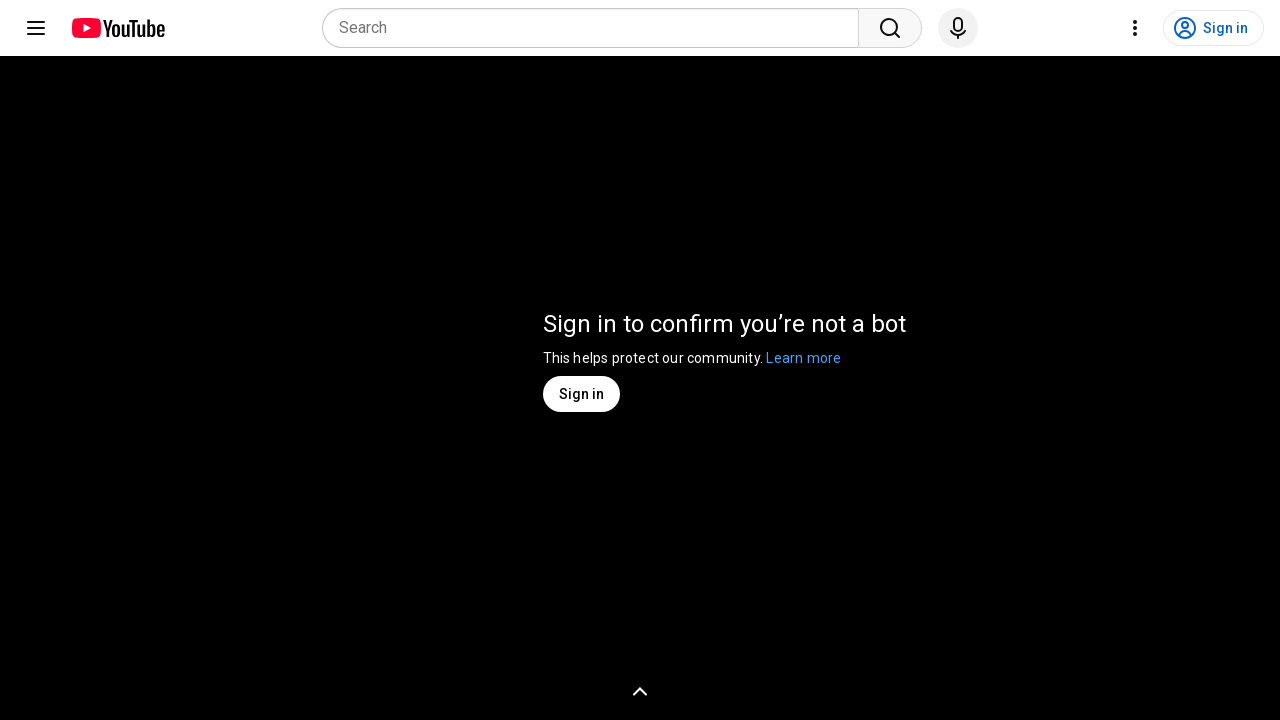